Tests dropdown interaction on a registration form by clicking the Skills dropdown and attempting to select an option from it.

Starting URL: http://demo.automationtesting.in/Register.html

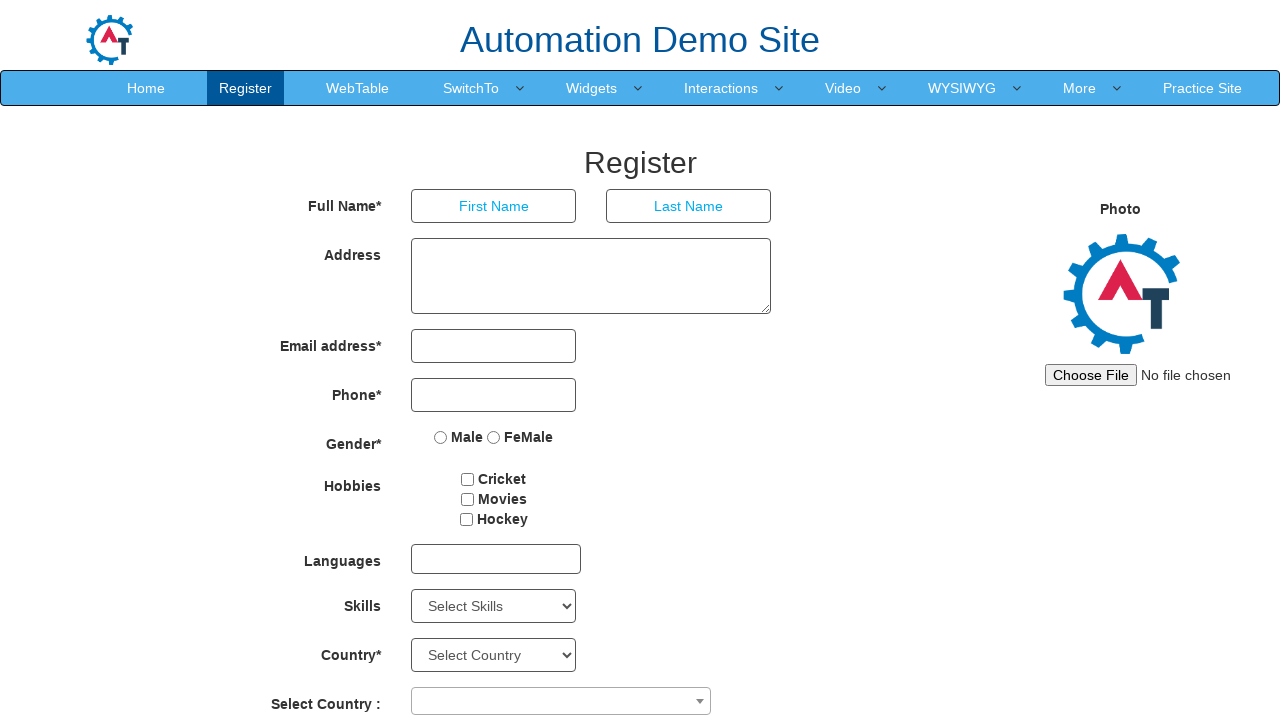

Clicked on the Skills dropdown to open it at (494, 606) on #Skills
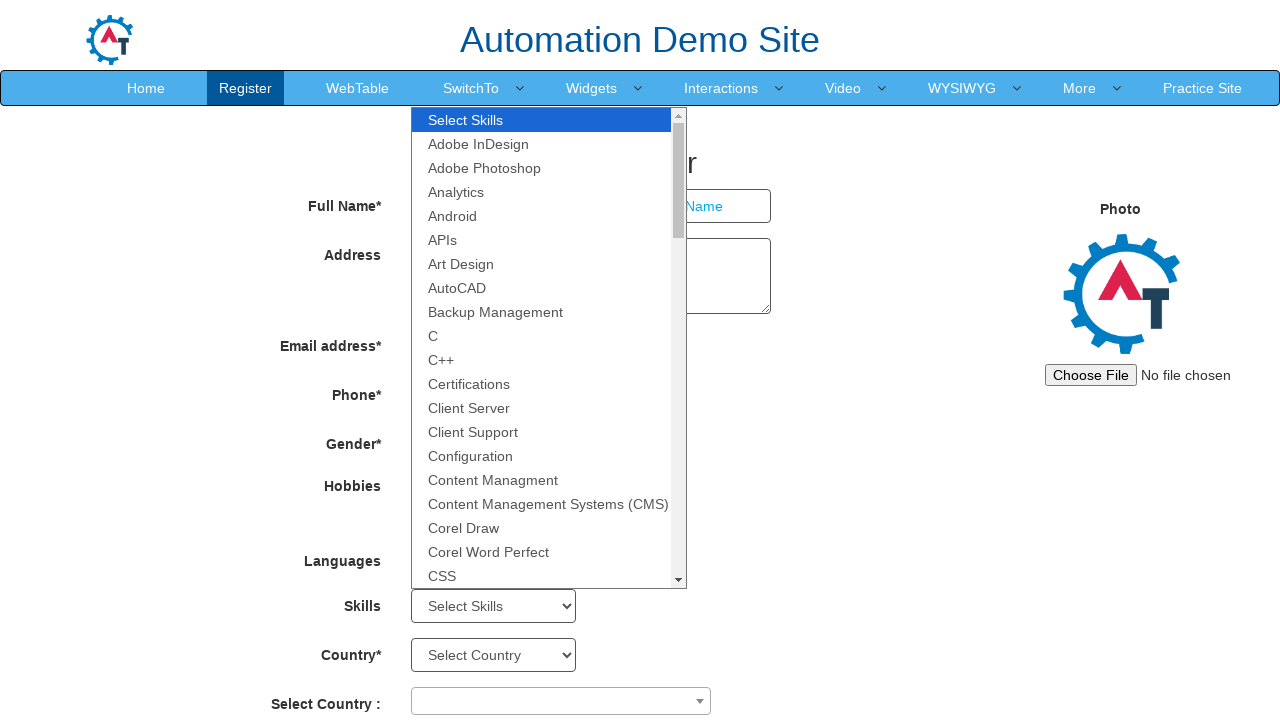

Selected 'Analytics' option from the Skills dropdown on #Skills
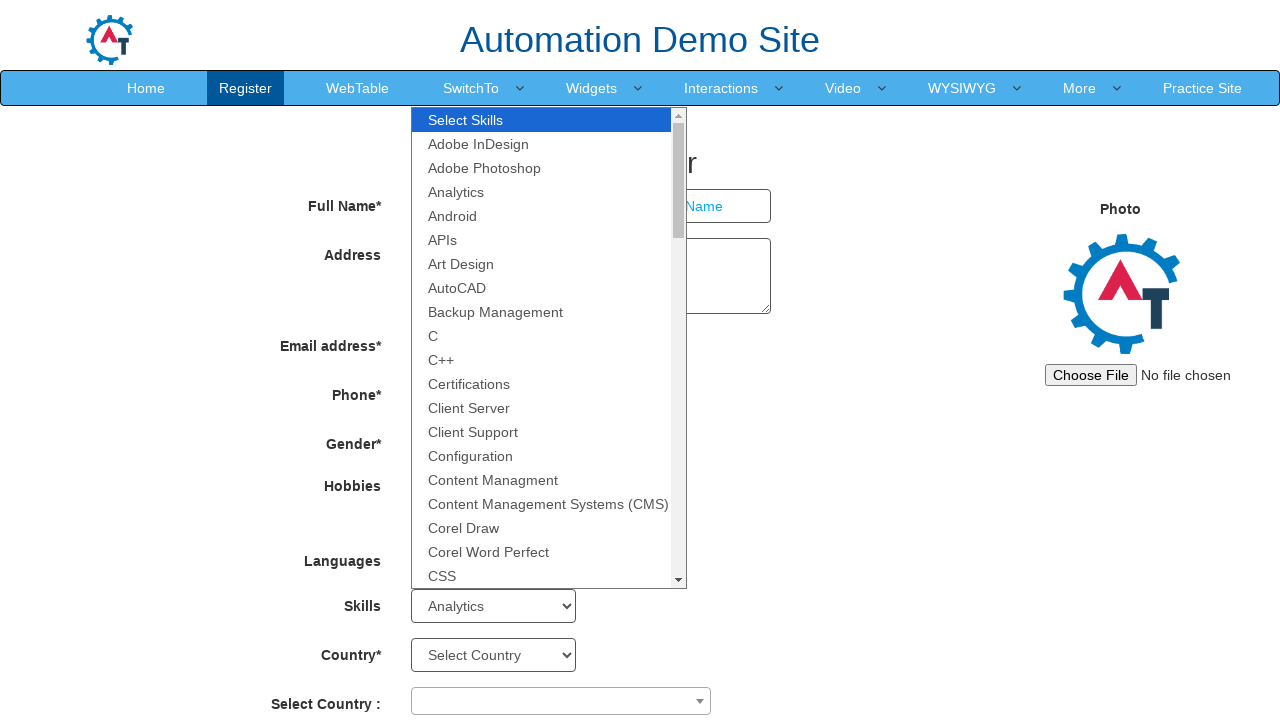

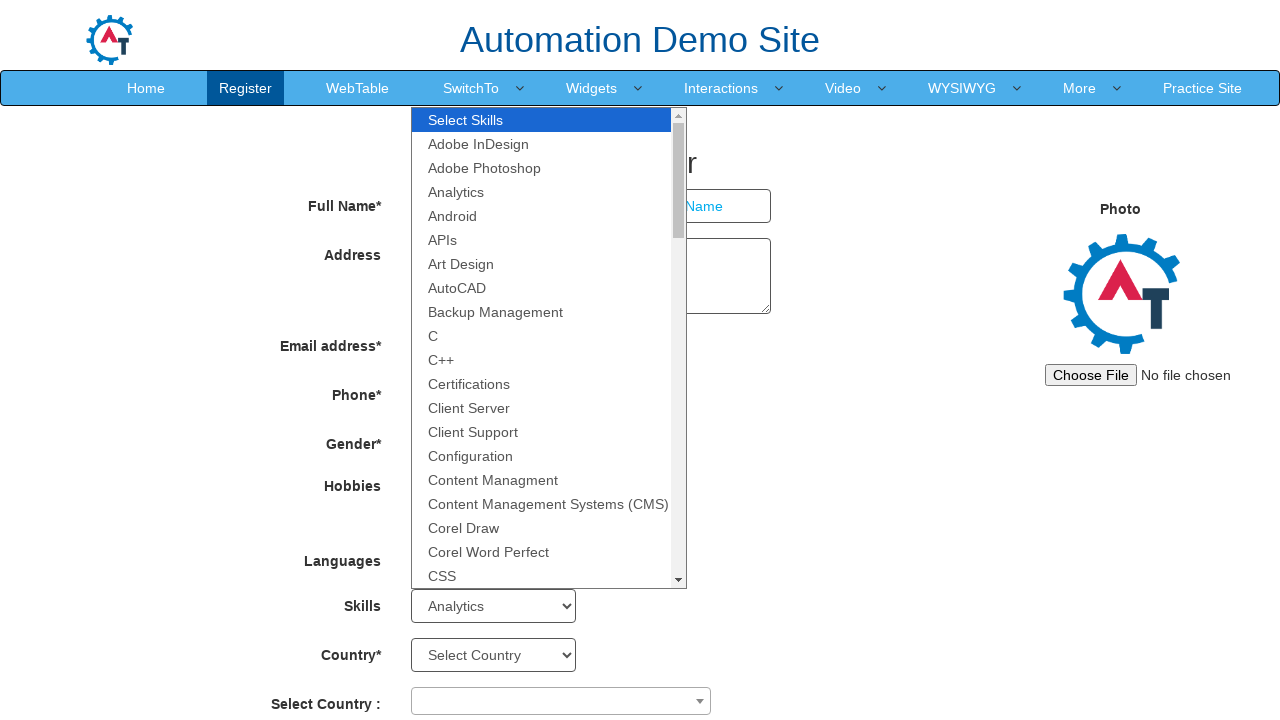